Navigates through the University of Almería website to find the "Herramientas y Métodos de Ingeniería del Software" course by going through Studies > Degrees > selecting a program > Study Plan > Subjects

Starting URL: https://www.ual.es/

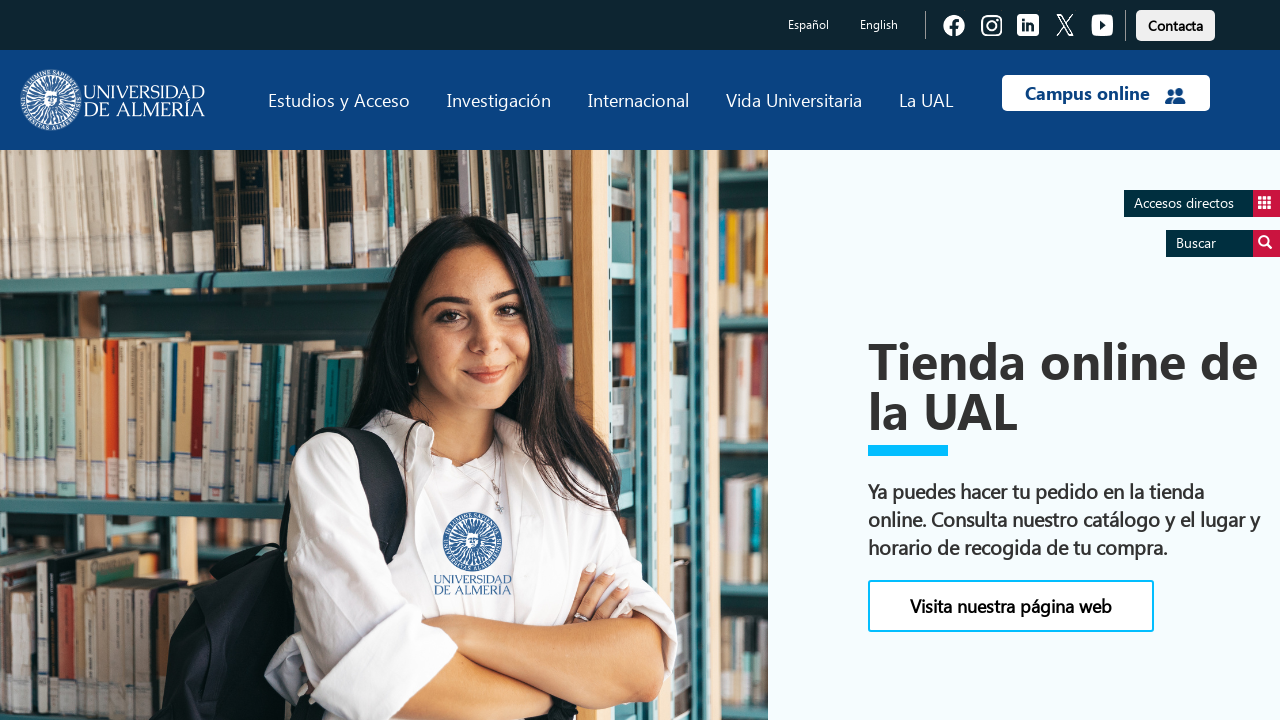

Clicked on 'Estudios' (Studies) link at (339, 100) on text=Estudios
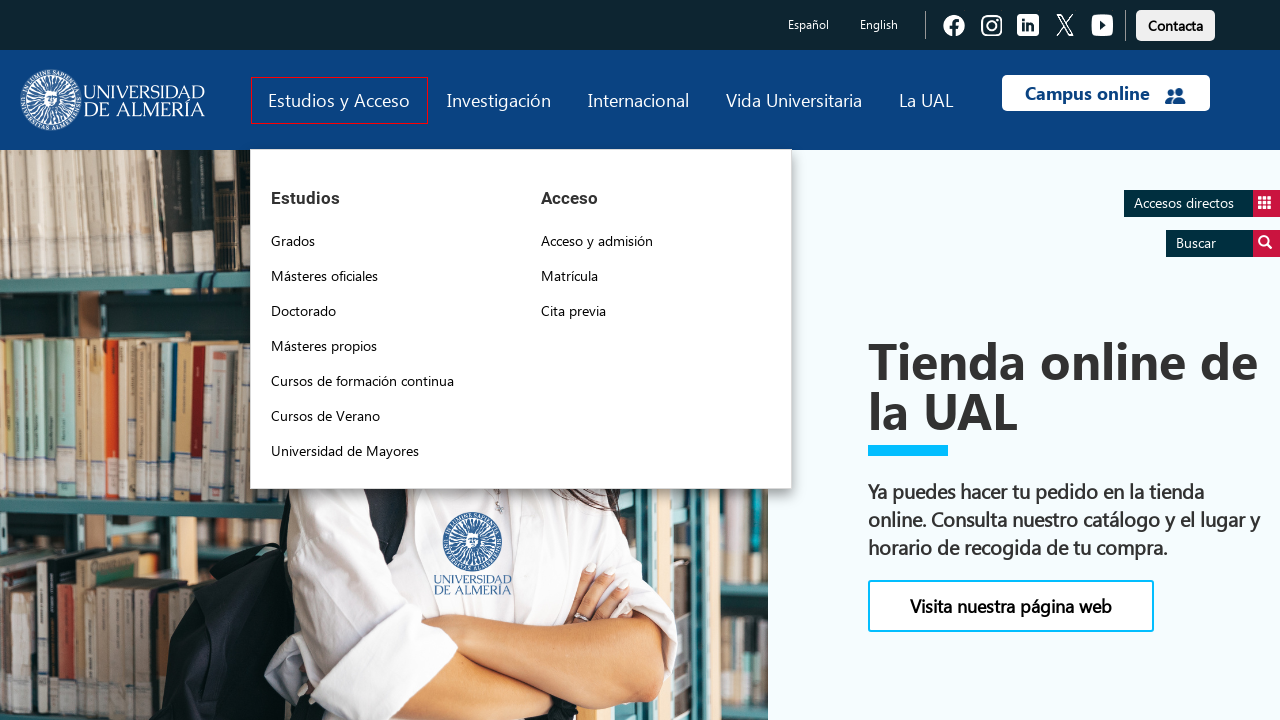

Clicked on 'Grados' (Degrees) link at (293, 241) on text=Grados
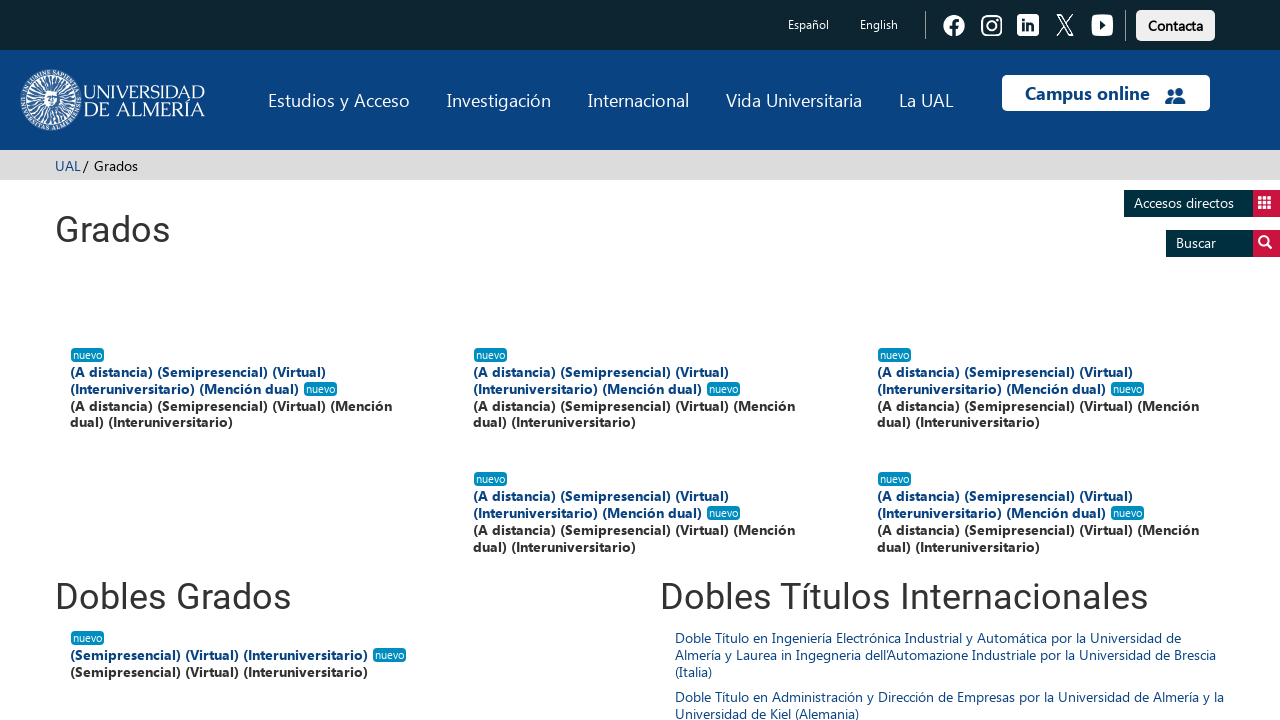

Selected a specific degree program (9th item, 4th sub-item) at (607, 581) on .ng-scope:nth-child(9) .ng-scope:nth-child(4) .ng-binding
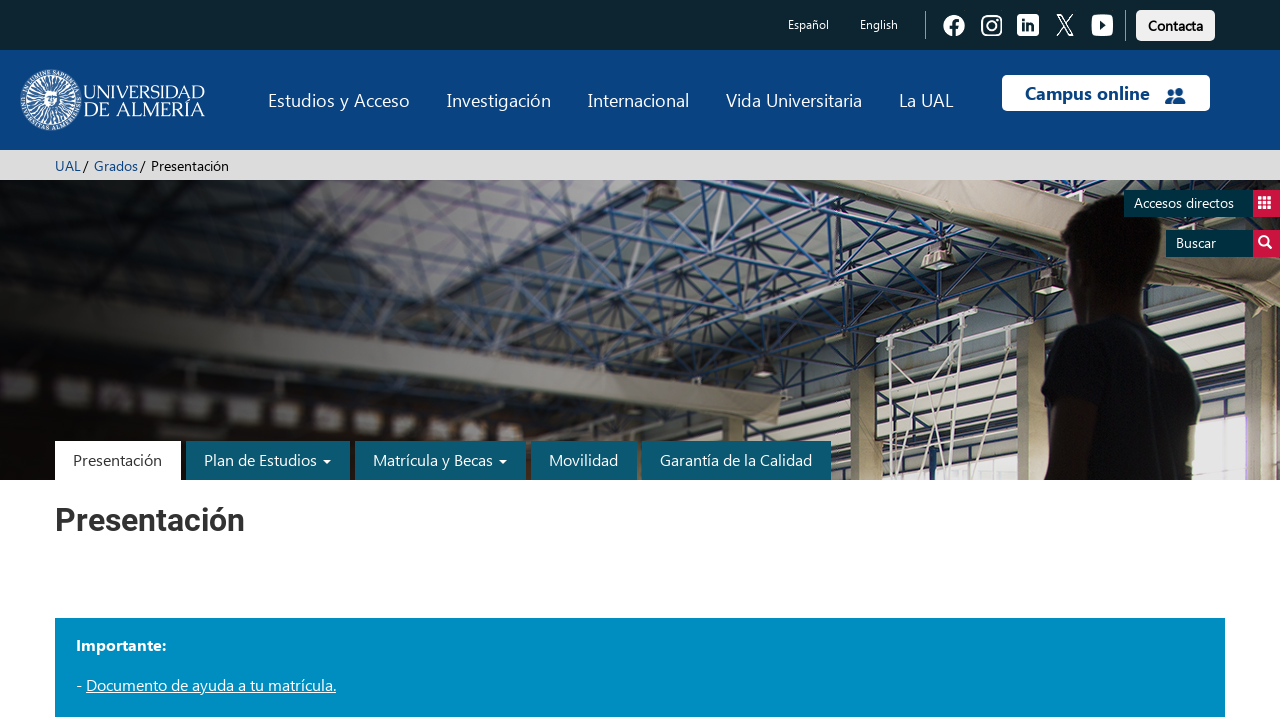

Clicked on 'Plan de Estudios' (Study Plan) link at (268, 460) on text=Plan de Estudios
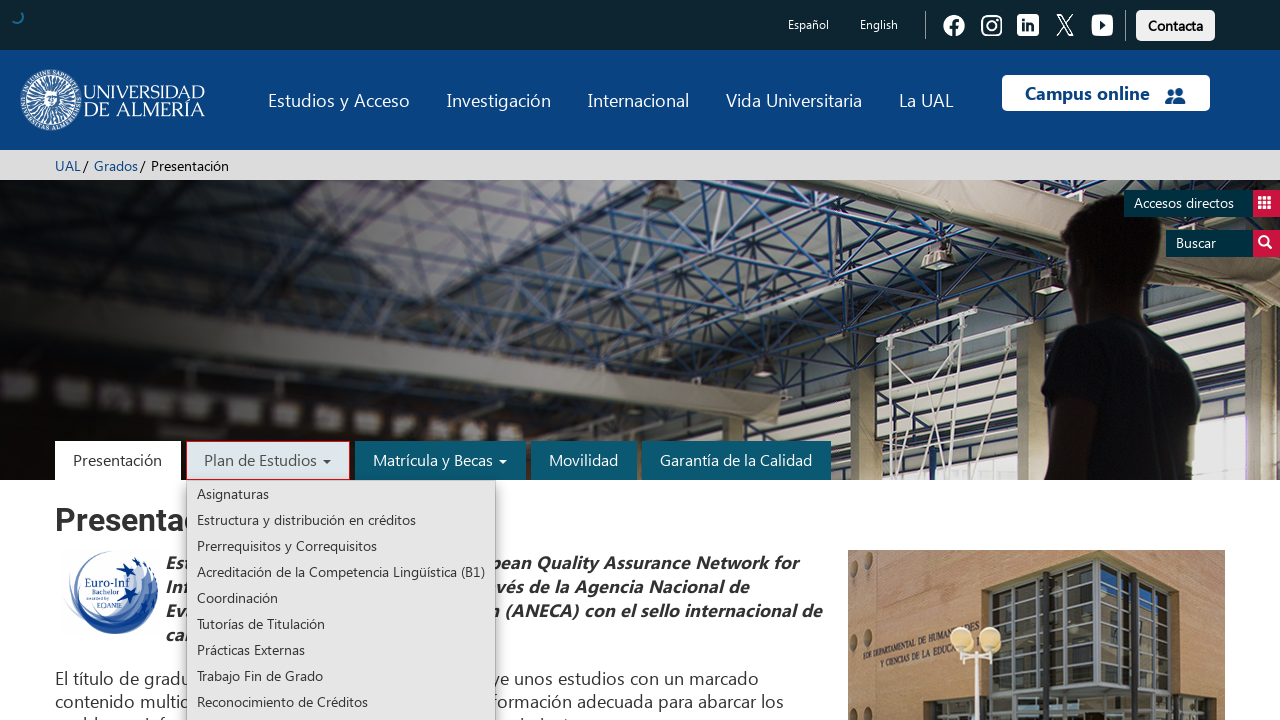

Clicked on 'Asignaturas' (Subjects) link at (341, 494) on text=Asignaturas
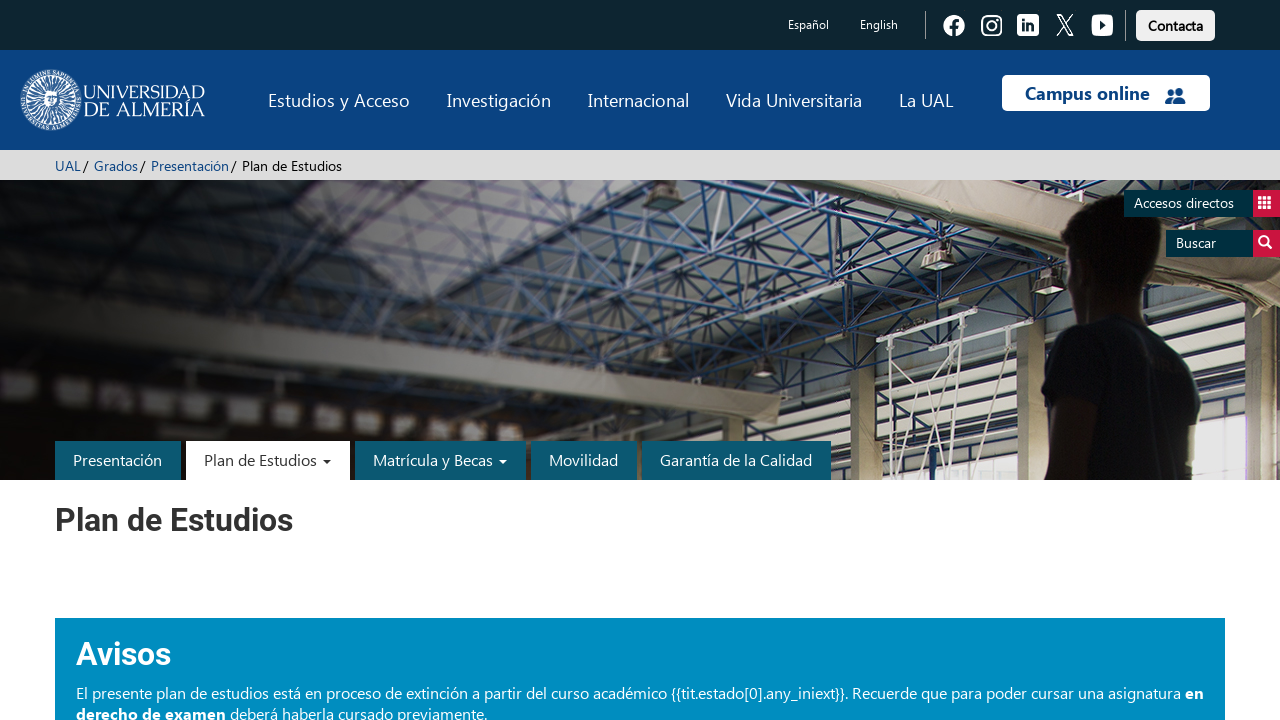

Verified 'Herramientas y Métodos de Ingeniería del Software' course is present
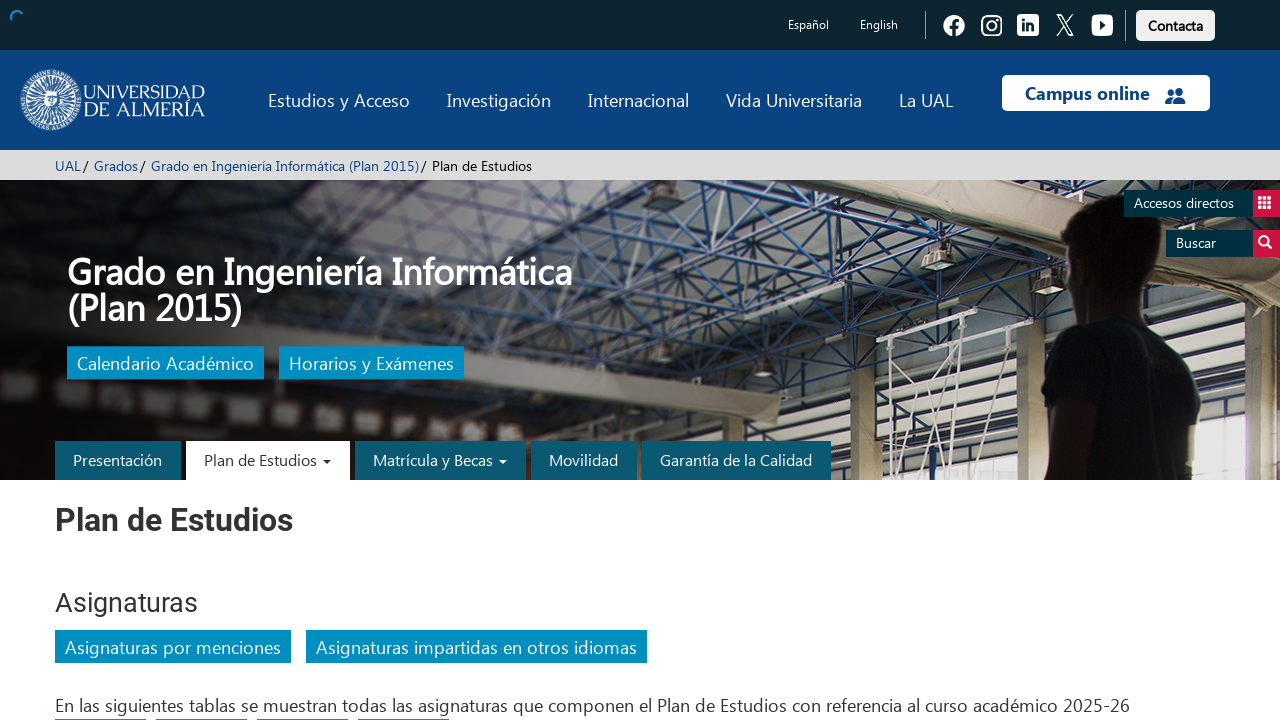

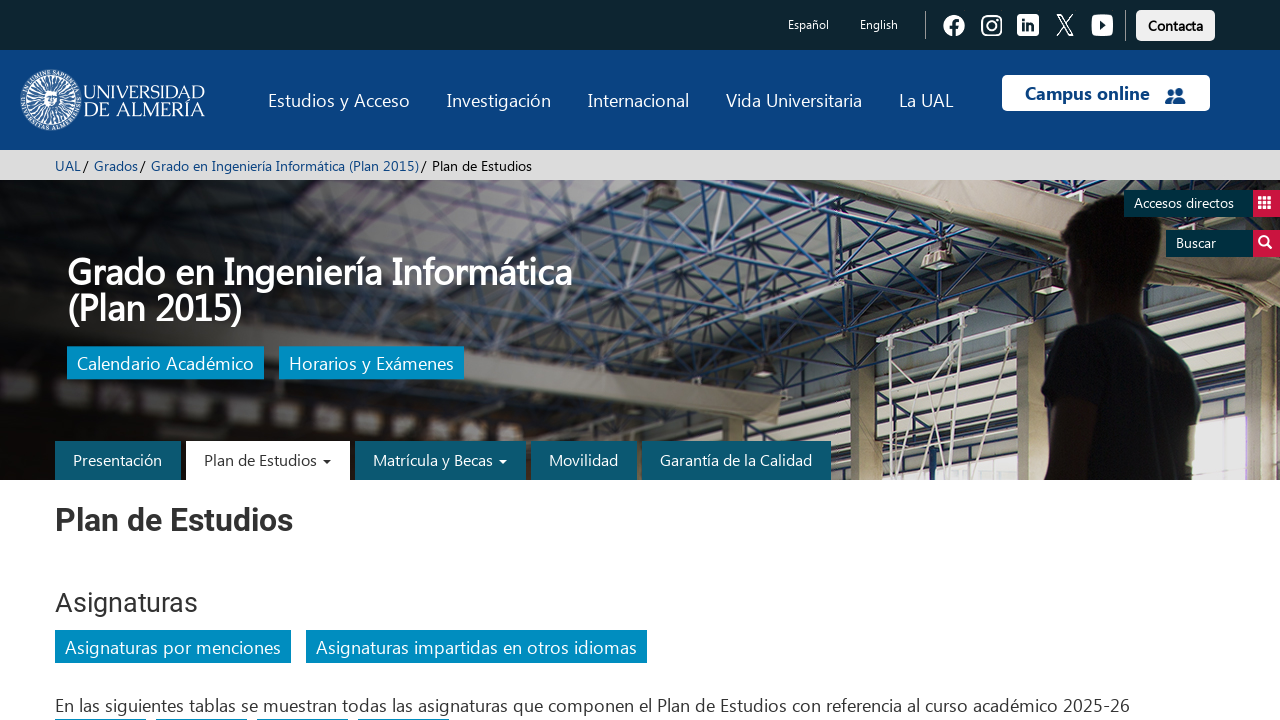